Tests handling multiple browser windows/tabs by clicking a "New Tab" button, switching to the new tab, clicking on "Training", then switching back to the original window and clicking "New Window" button

Starting URL: https://skpatro.github.io/demo/links/

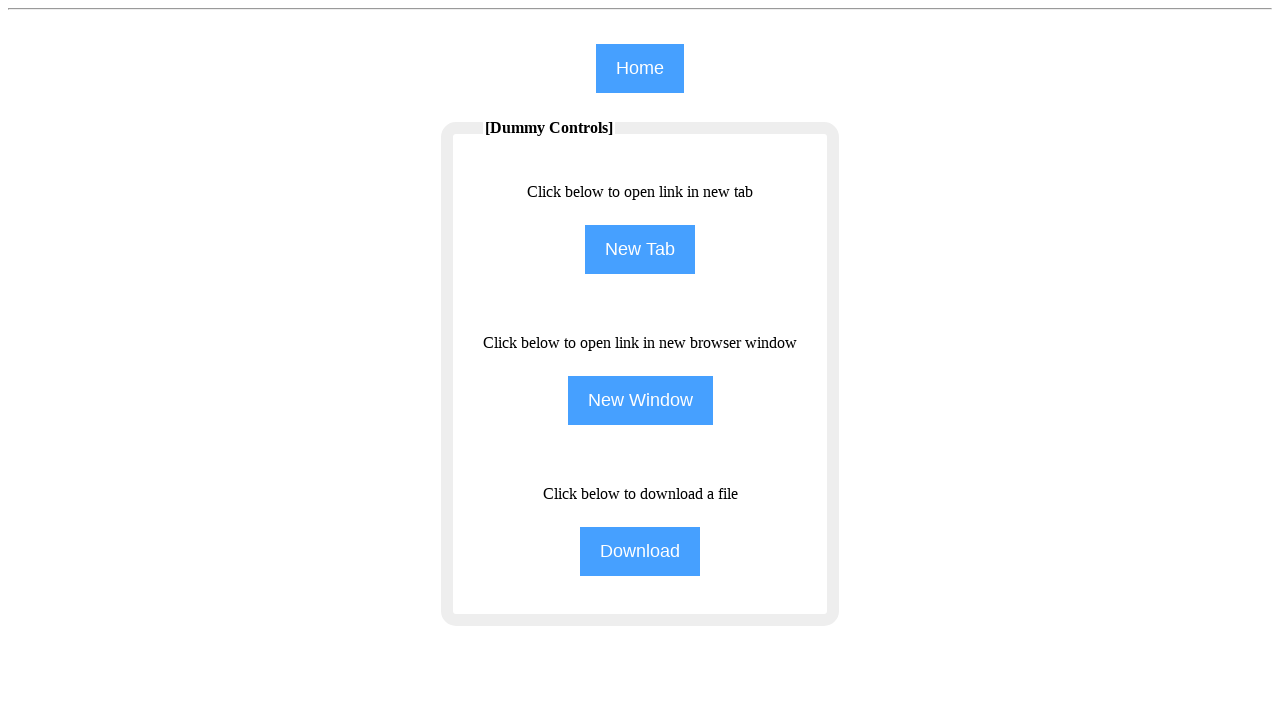

Clicked 'New Tab' button to open a new tab at (640, 250) on input[value='New Tab']
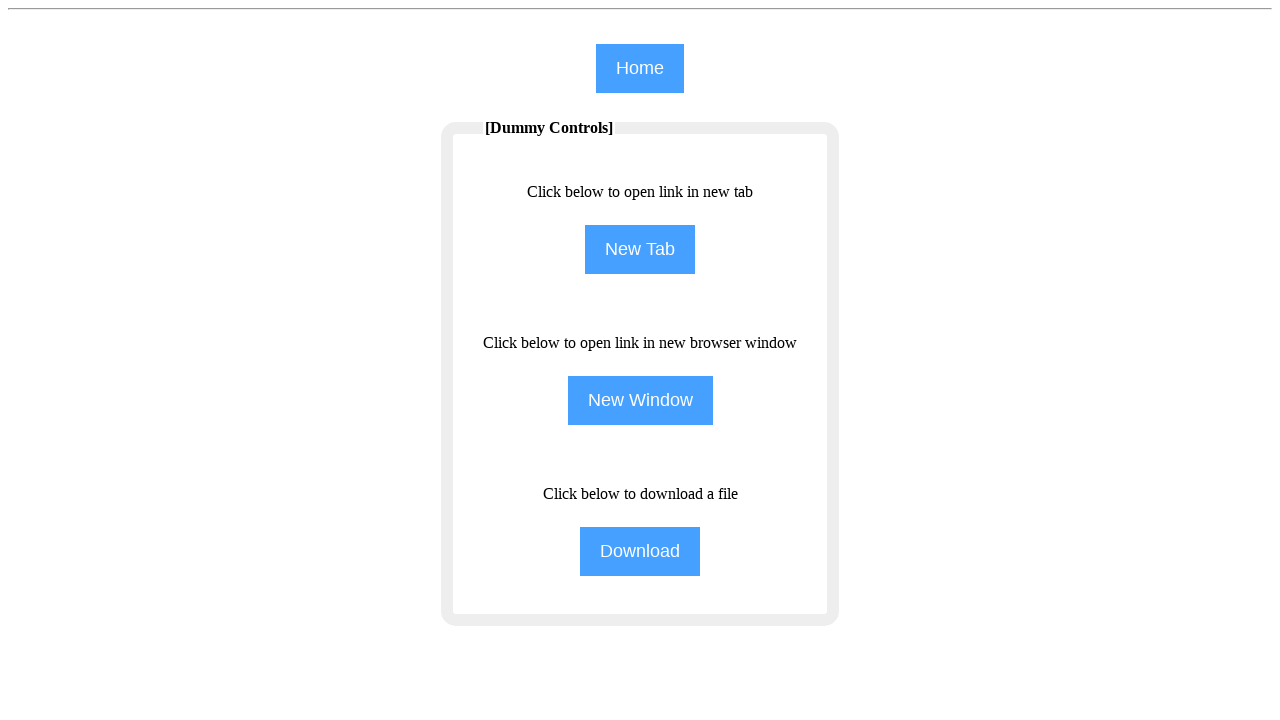

New tab opened and obtained reference
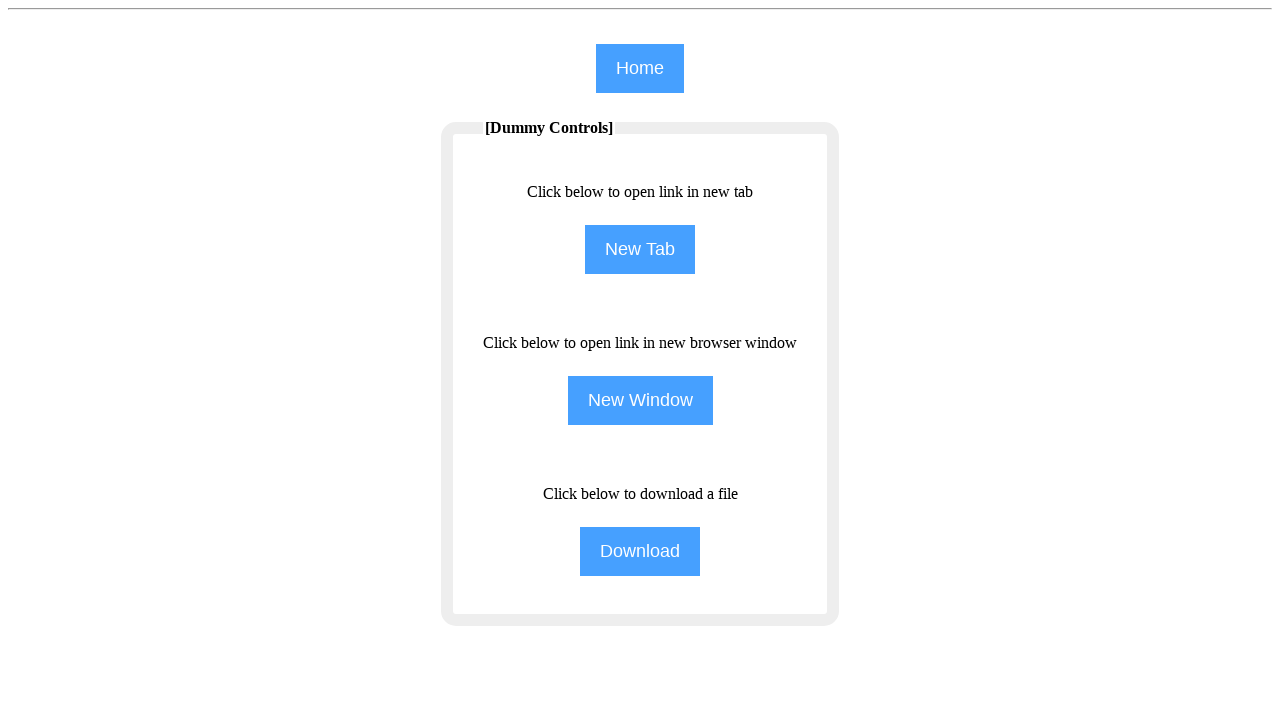

New tab page loaded completely
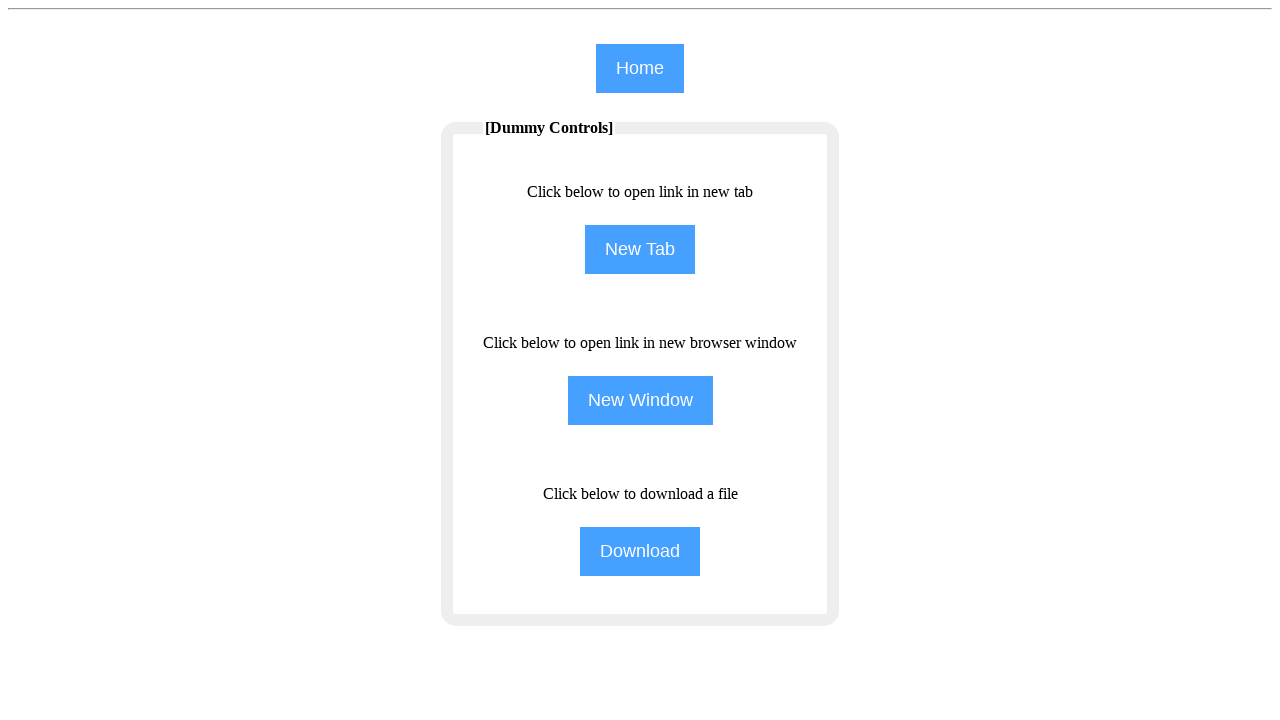

Clicked 'Training' link in the new tab at (980, 81) on (//span[text()='Training'])[1]
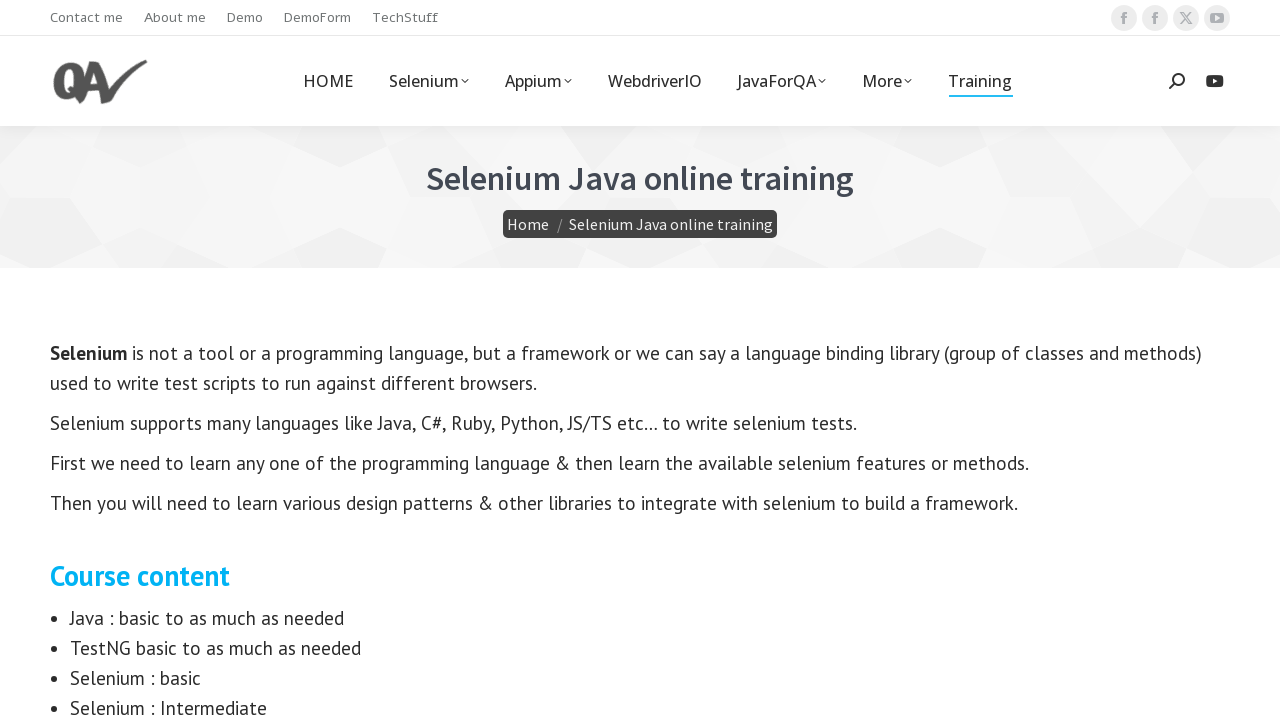

Switched back to original window
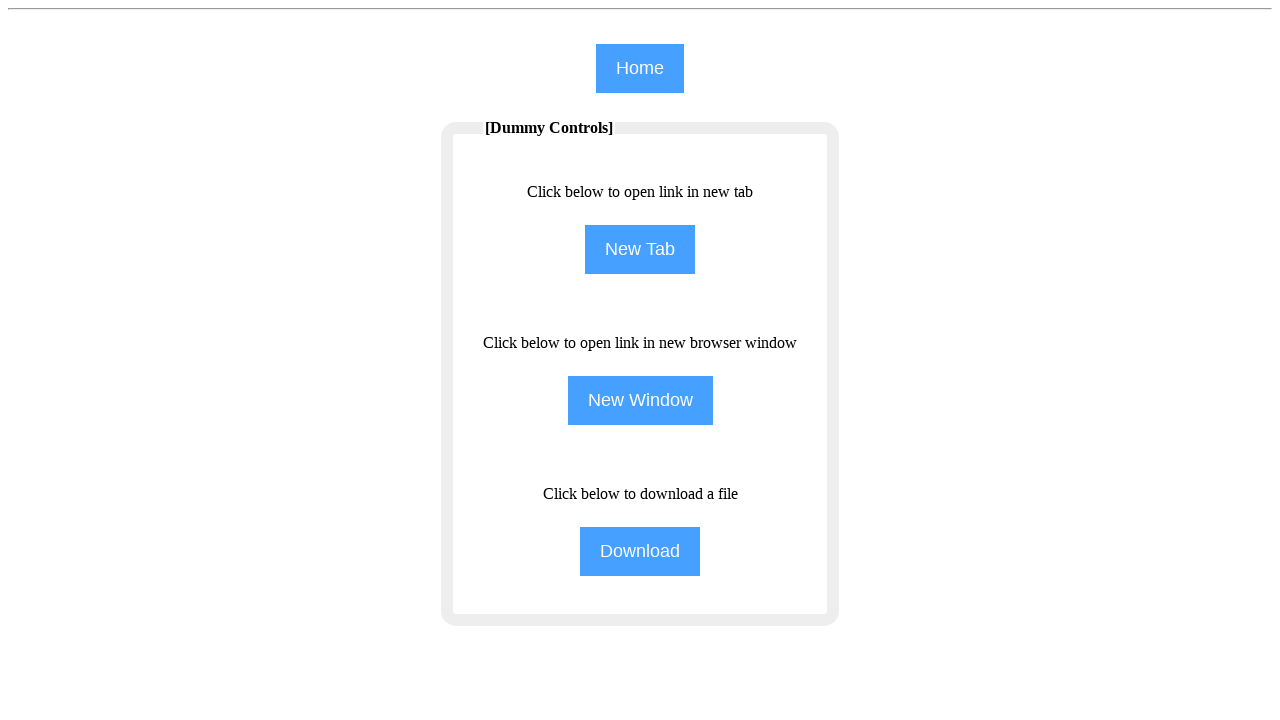

Clicked 'New Window' button in original window at (640, 400) on input[value='New Window']
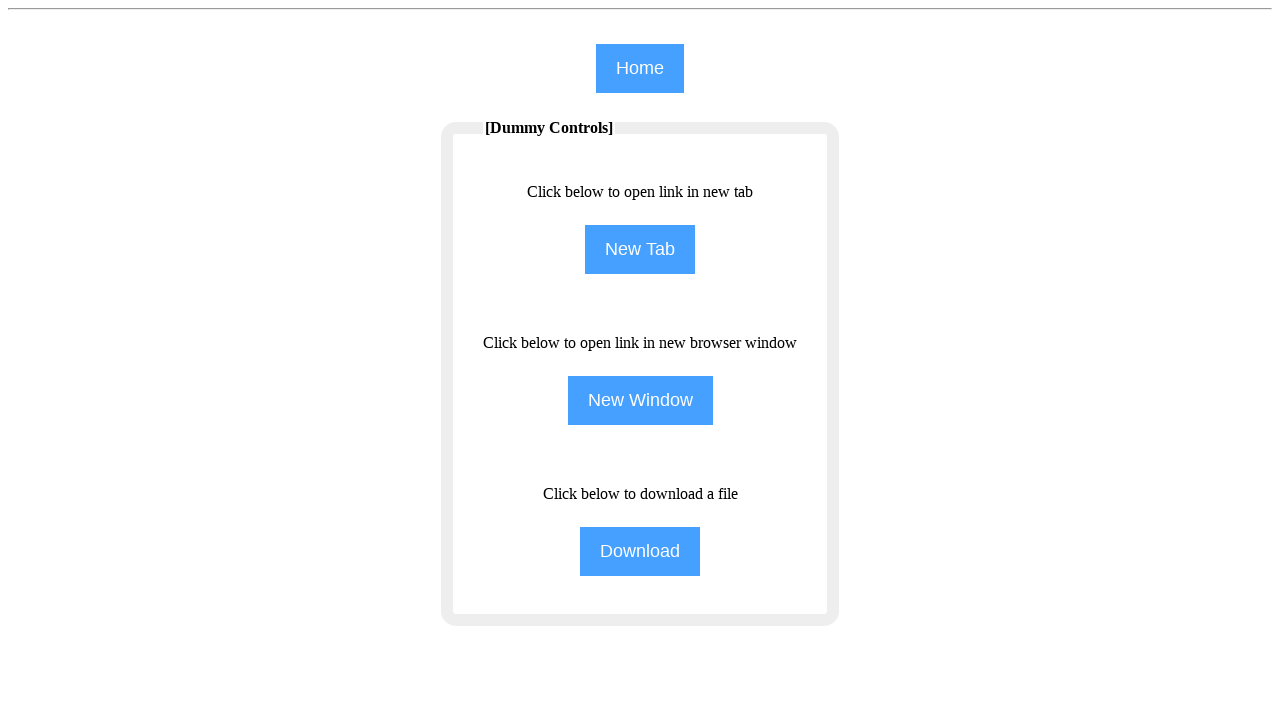

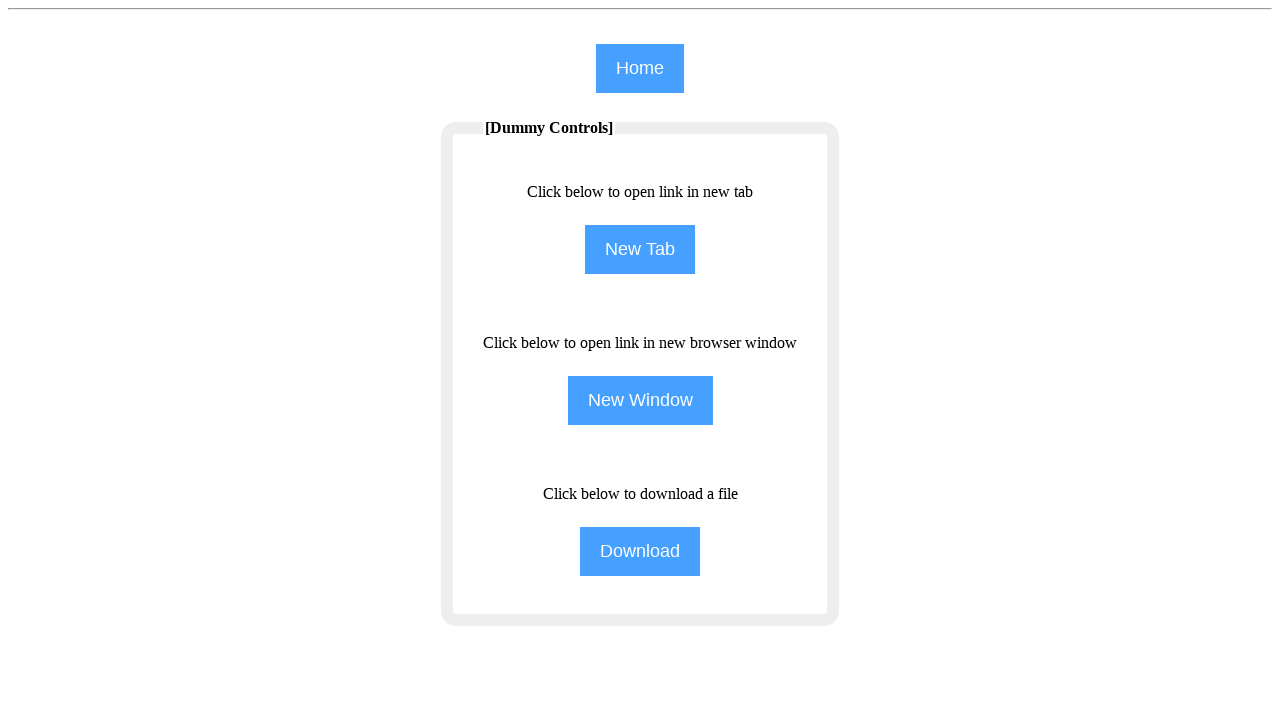